Tests selecting options from a dropdown by value, alternating between values "1" and "2" multiple times

Starting URL: https://testcenter.techproeducation.com/index.php?page=dropdown

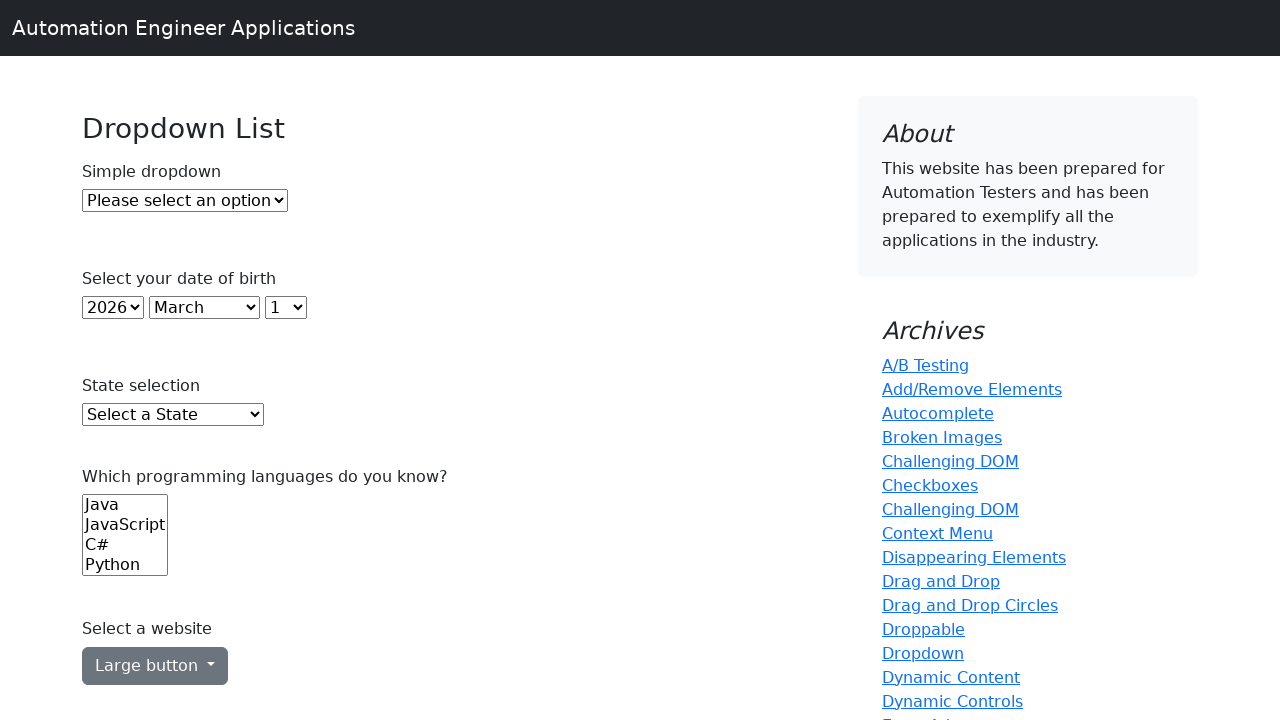

Selected option with value '1' from dropdown on #dropdown
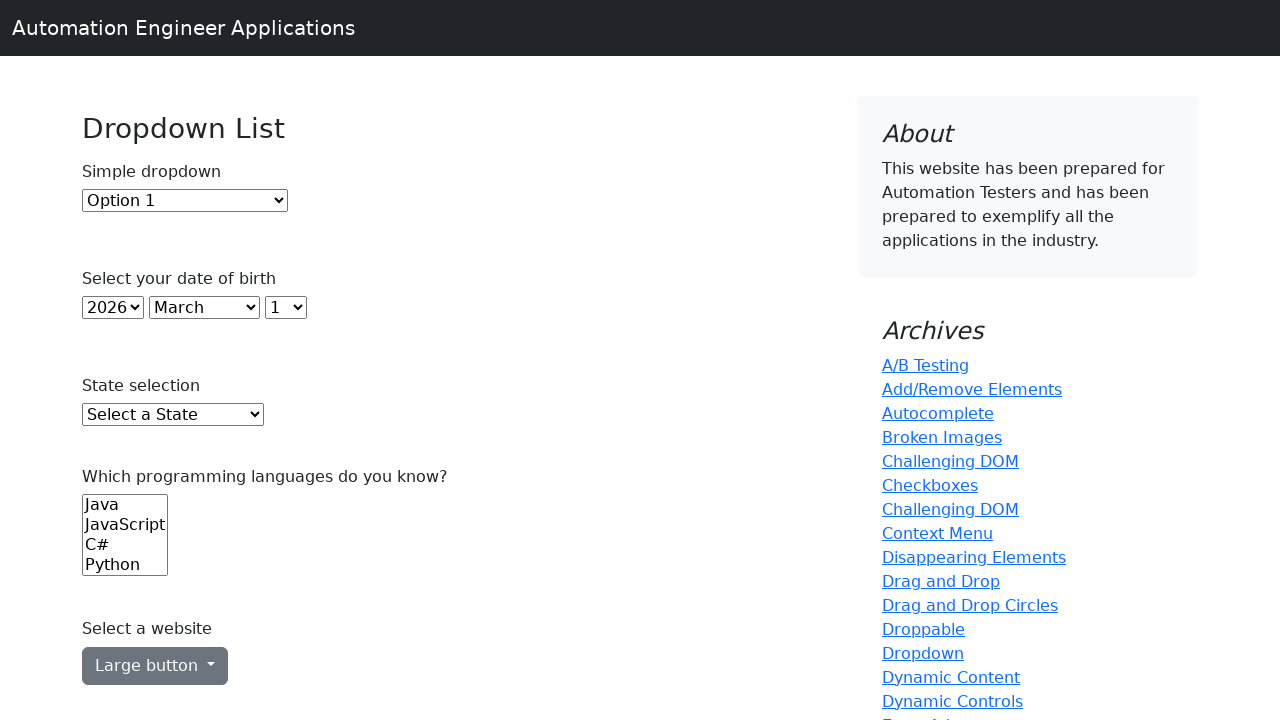

Selected option with value '2' from dropdown on #dropdown
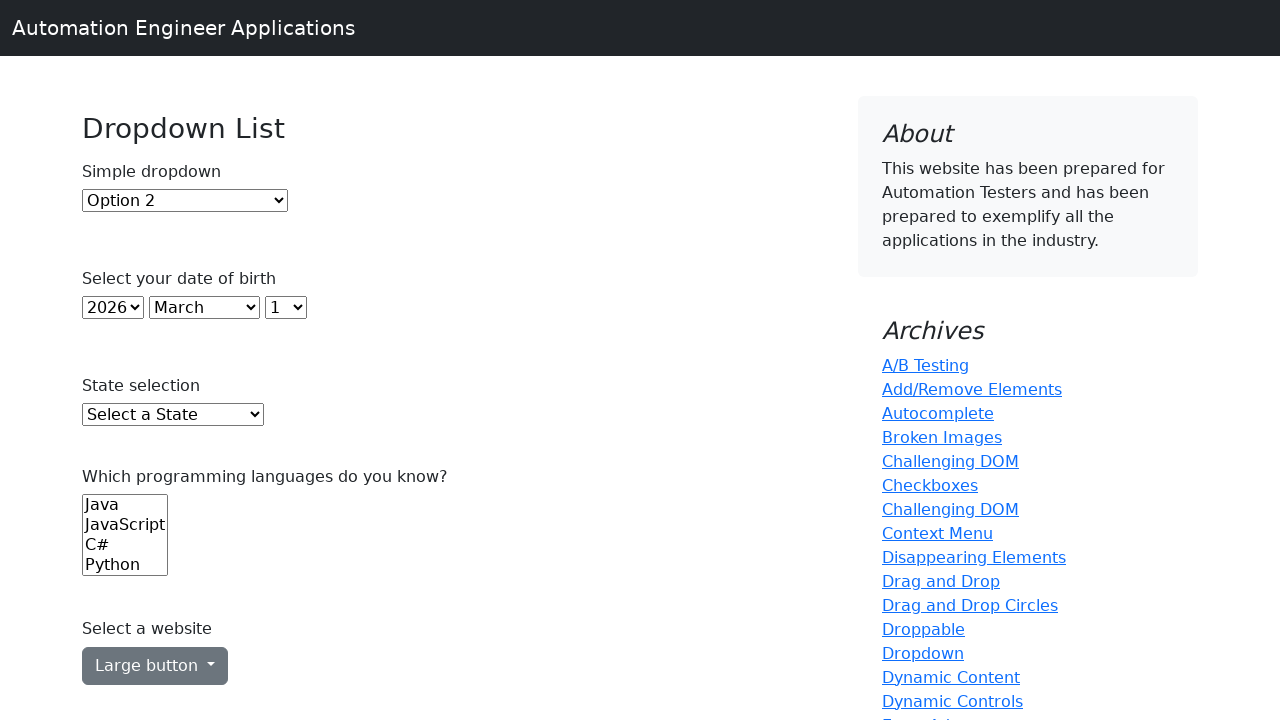

Selected option with value '1' from dropdown again on #dropdown
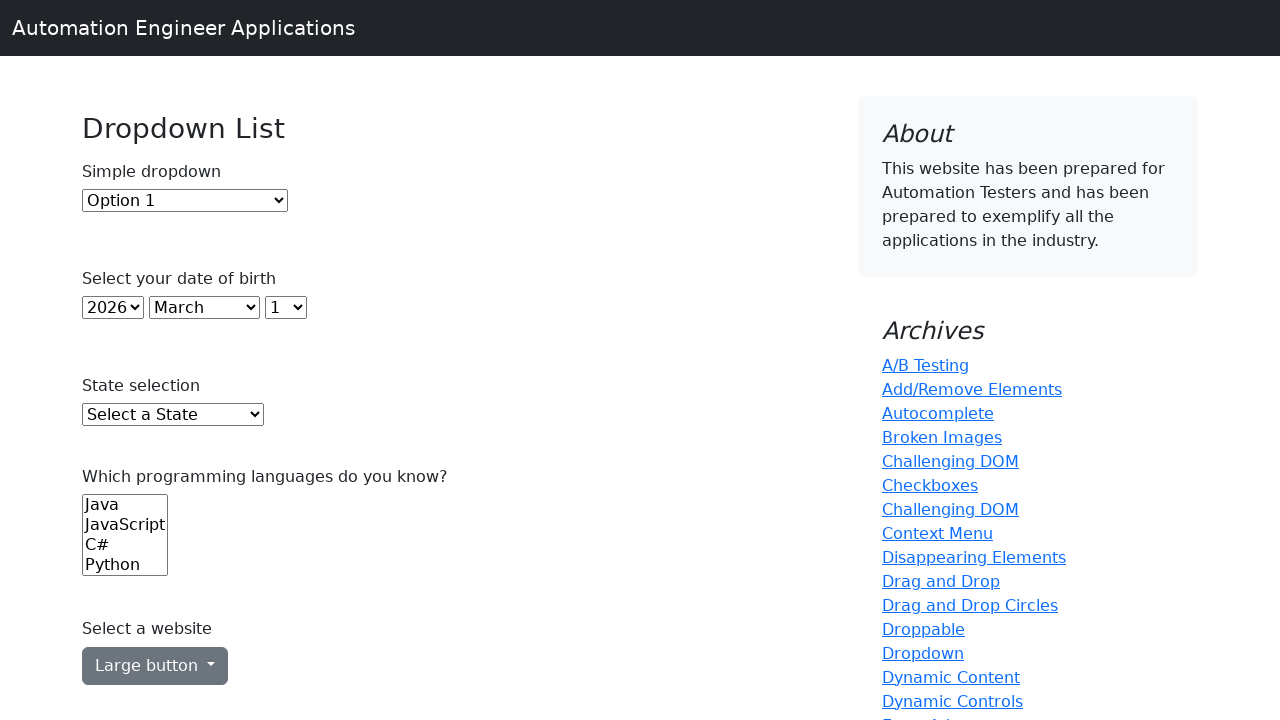

Selected option with value '2' from dropdown again on #dropdown
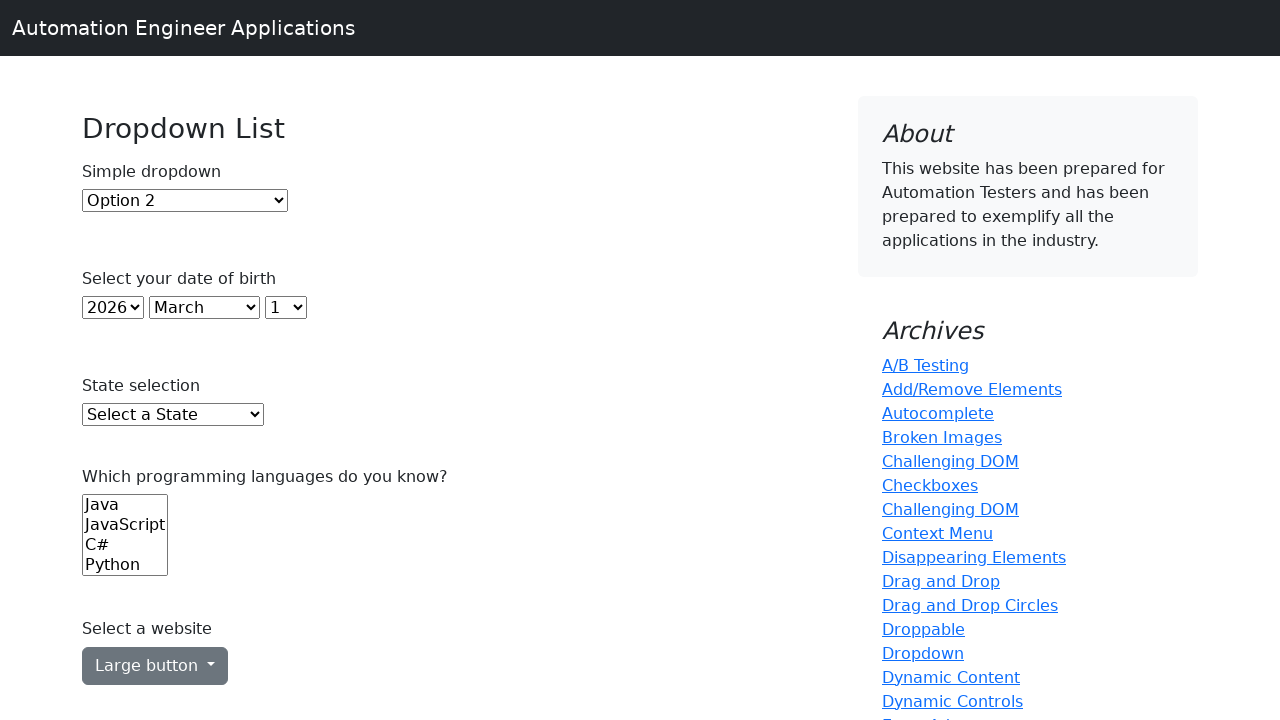

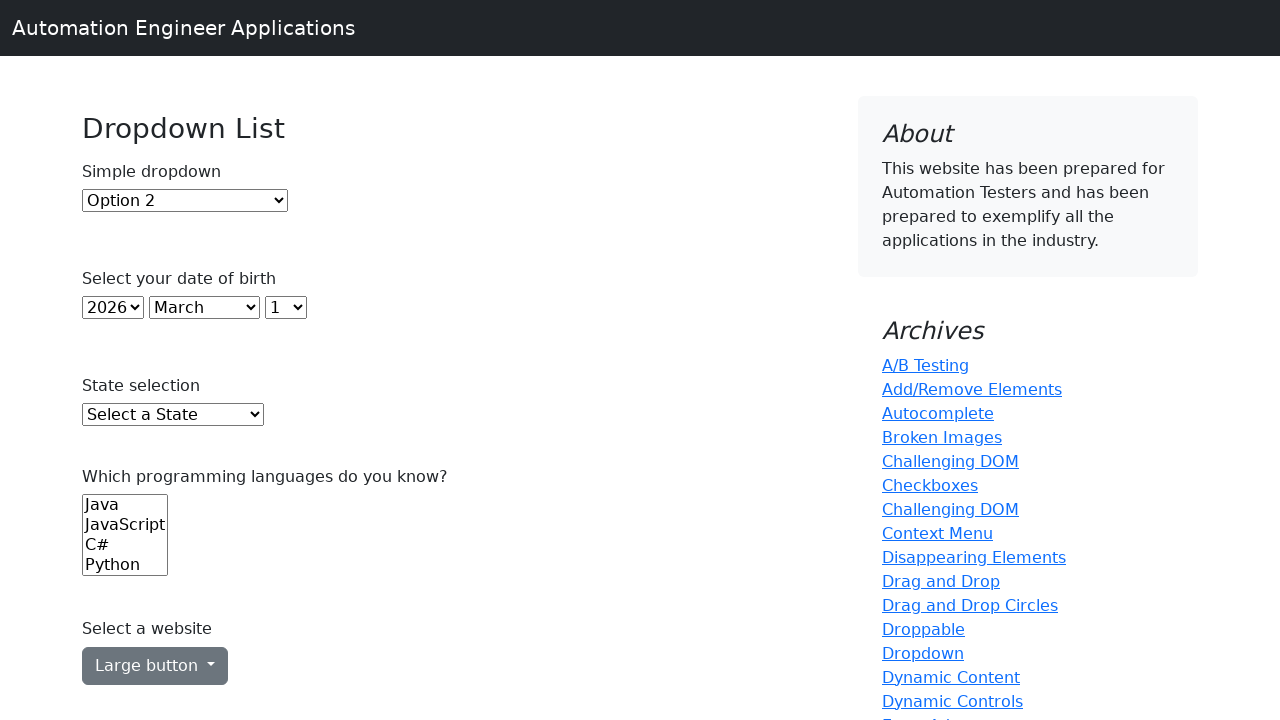